Tests the car make selection dropdown on Dubicars new cars page by clicking on the make selector input and verifying the dropdown options appear with available car makes.

Starting URL: https://www.dubicars.com/new-cars

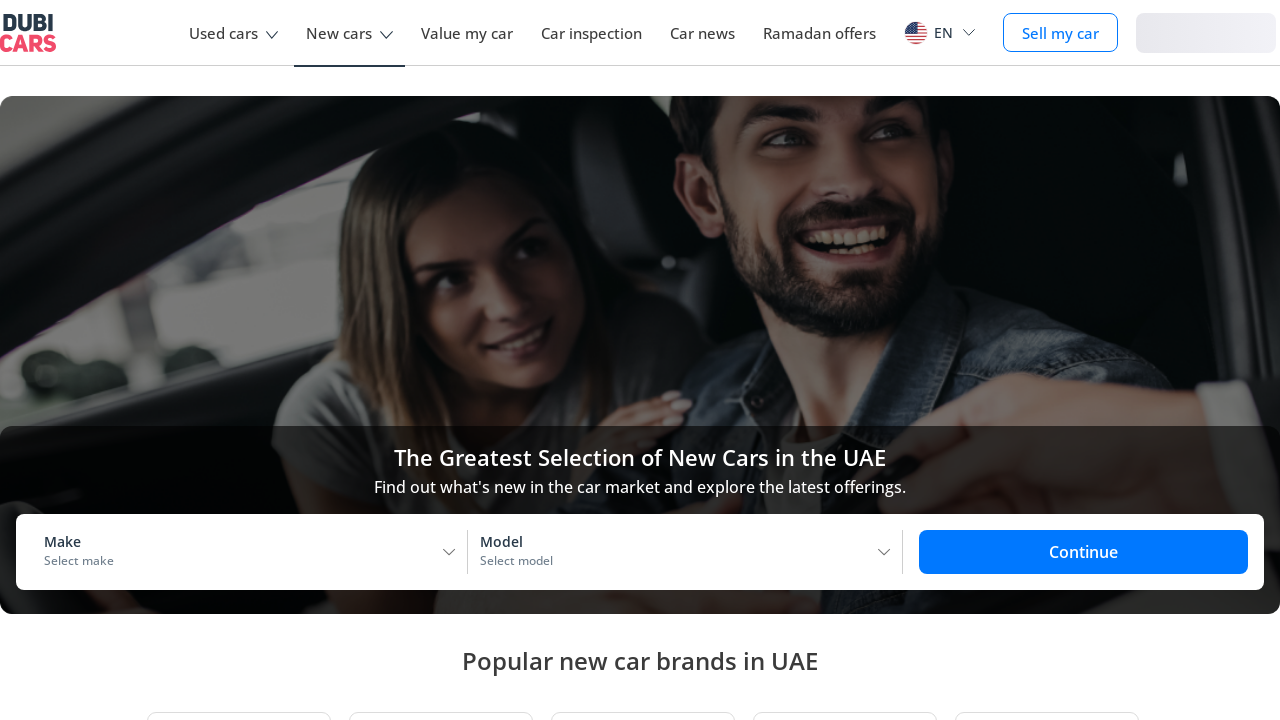

Waited for page to fully load with networkidle state
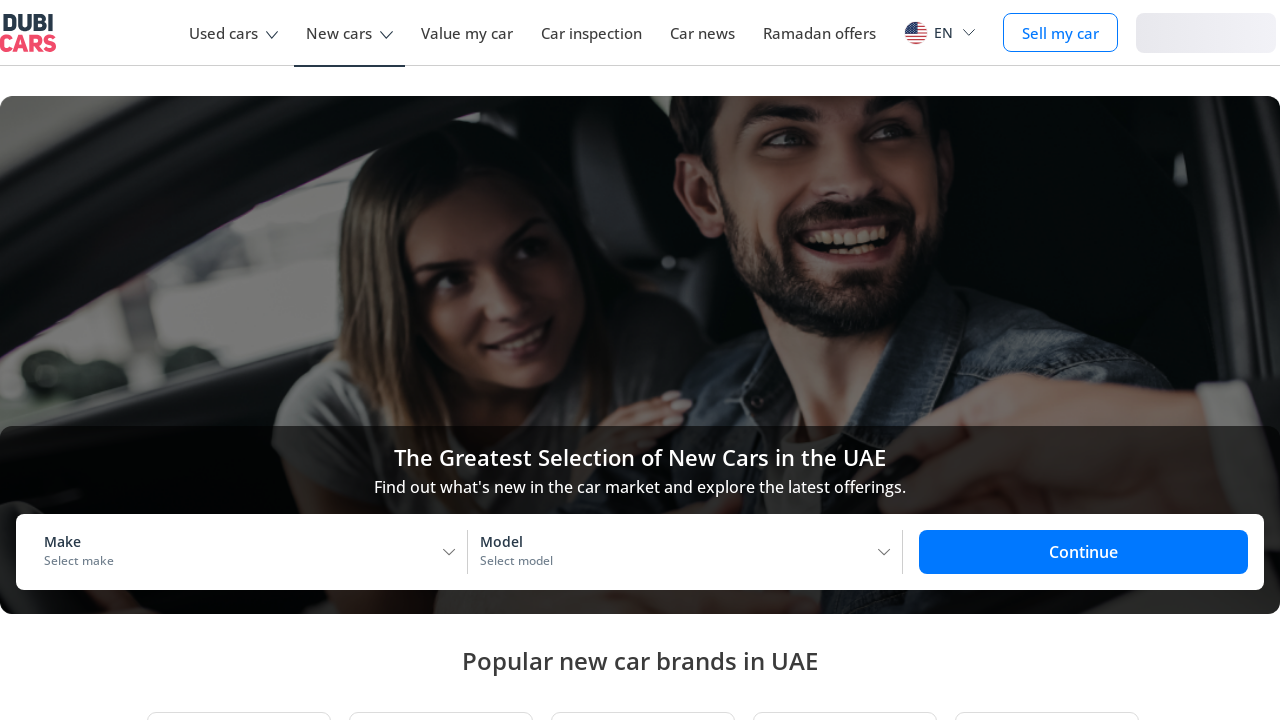

Clicked on the make selector input to open dropdown at (249, 560) on span[placeholder*="Select make"], span:has-text("Select make")
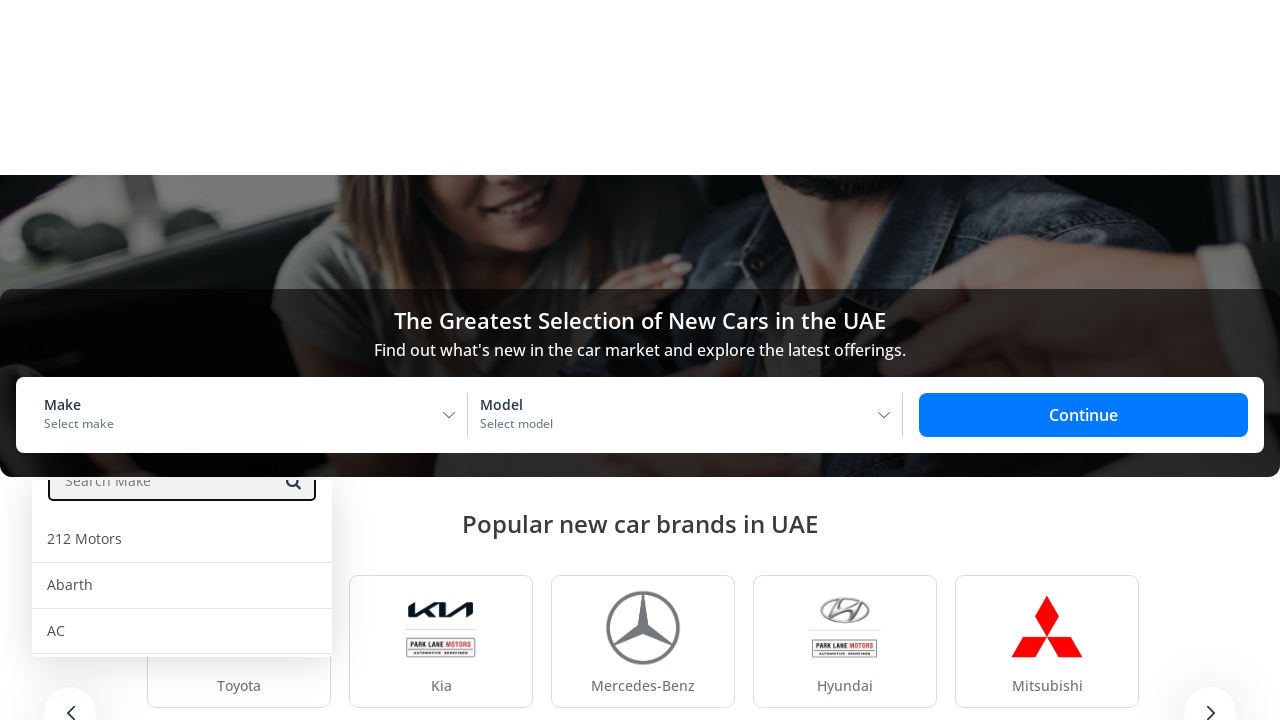

Dropdown options container appeared
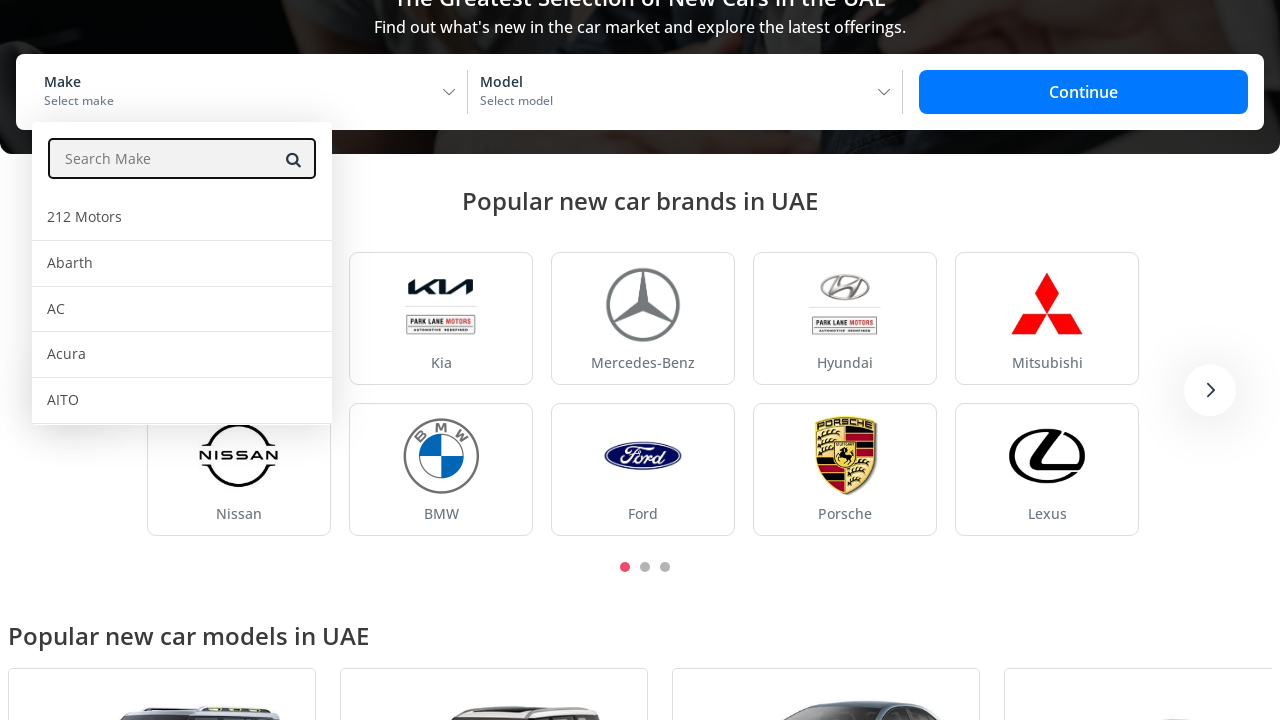

Verified that dropdown options with available car makes are present
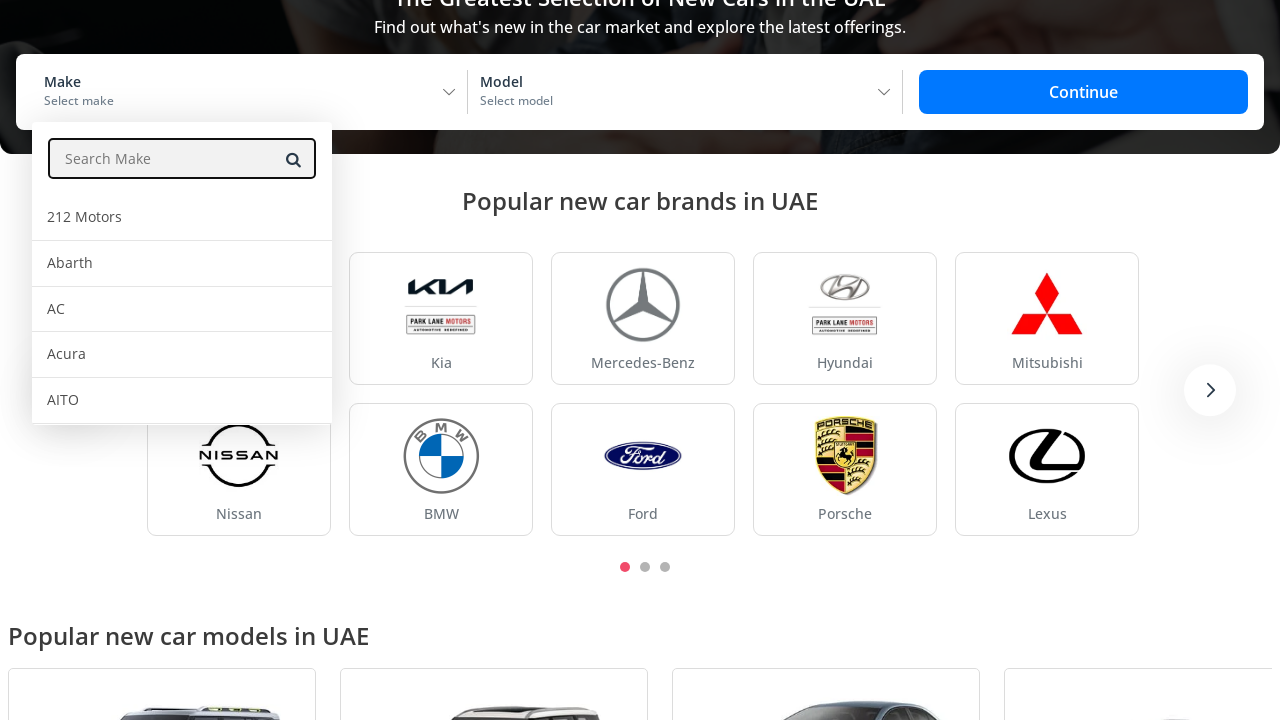

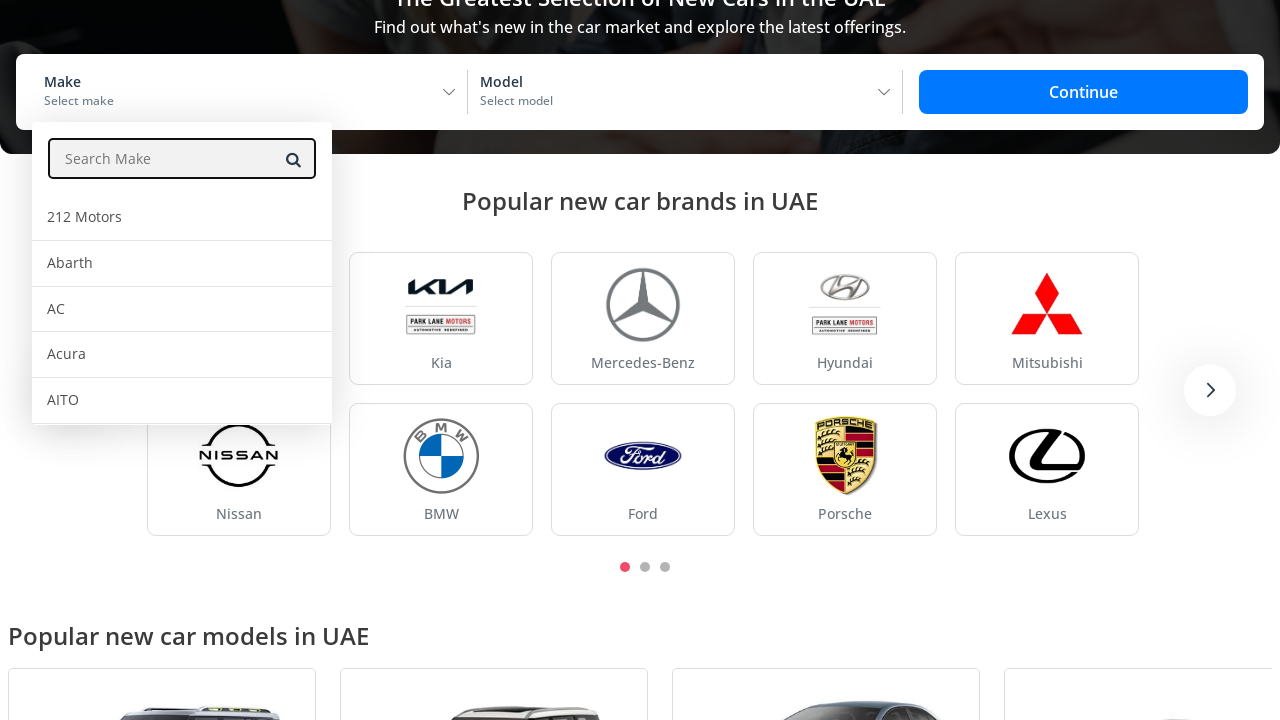